Navigates through the authorization menu to reach the patient registration page

Starting URL: https://redmed.ge

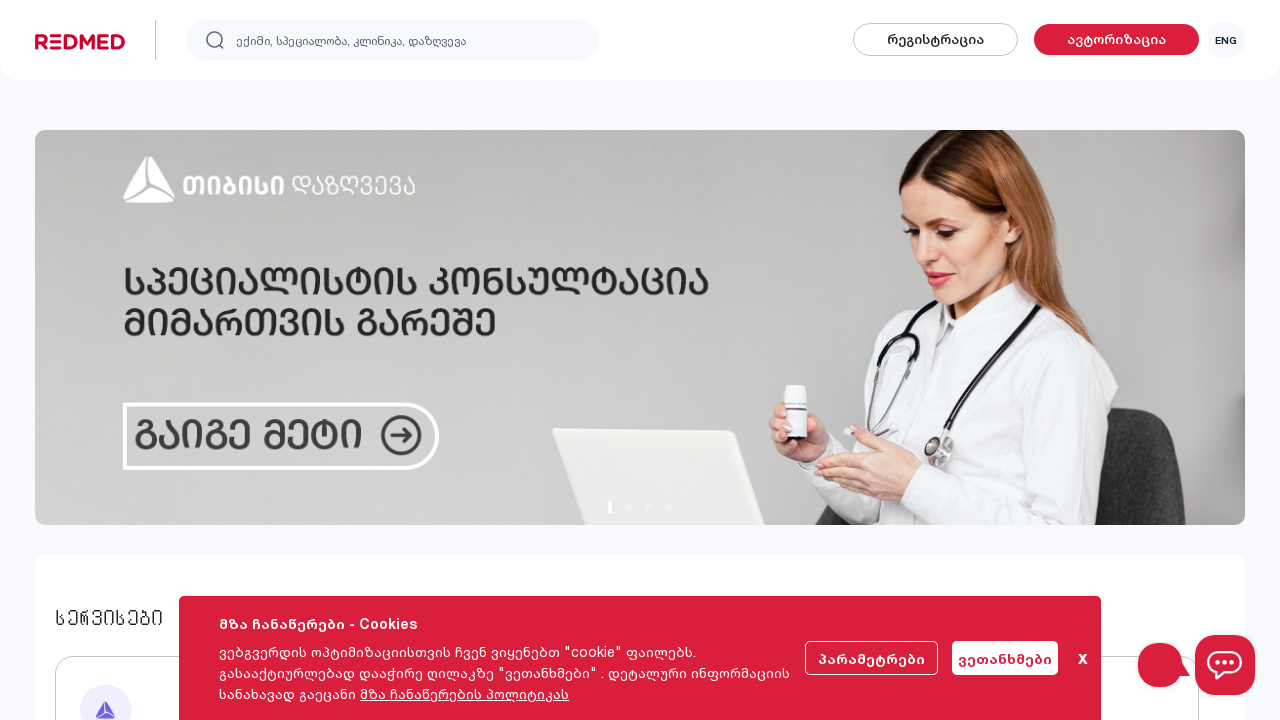

Clicked on Authorization (ავტორიზაცია) link at (1116, 38) on text=ავტორიზაცია
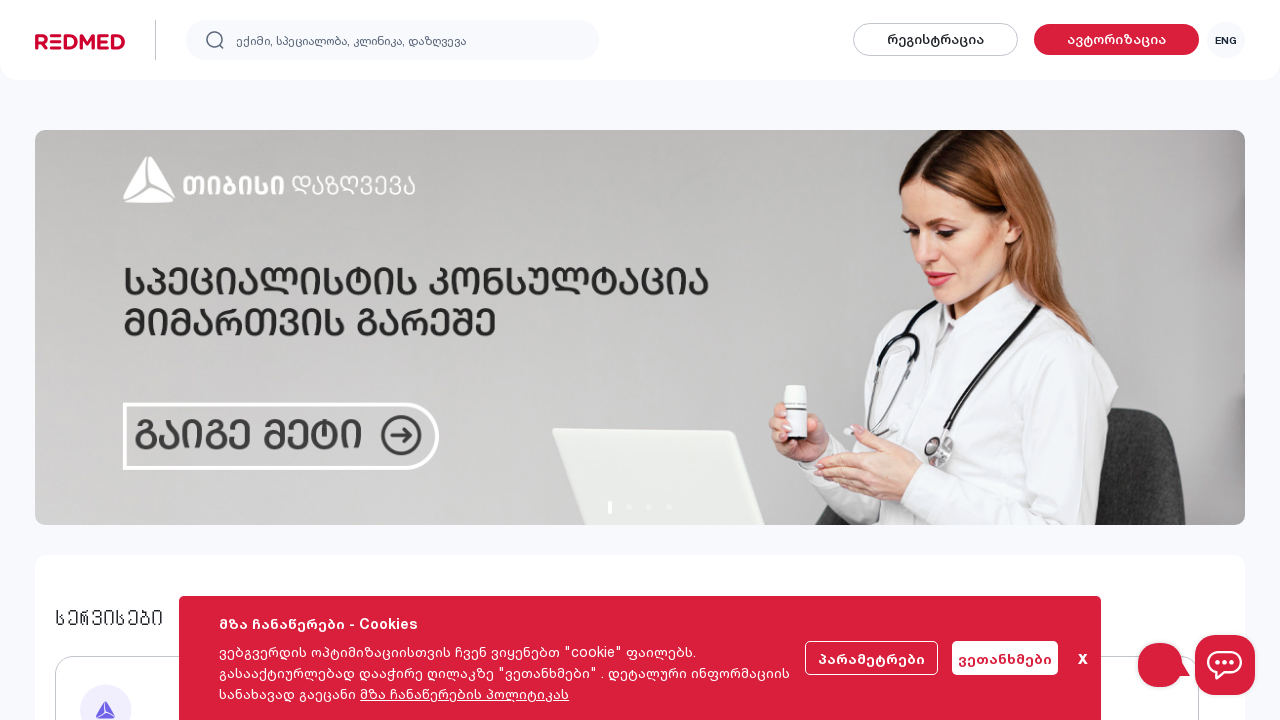

Patient (პაციენტი) option is now visible
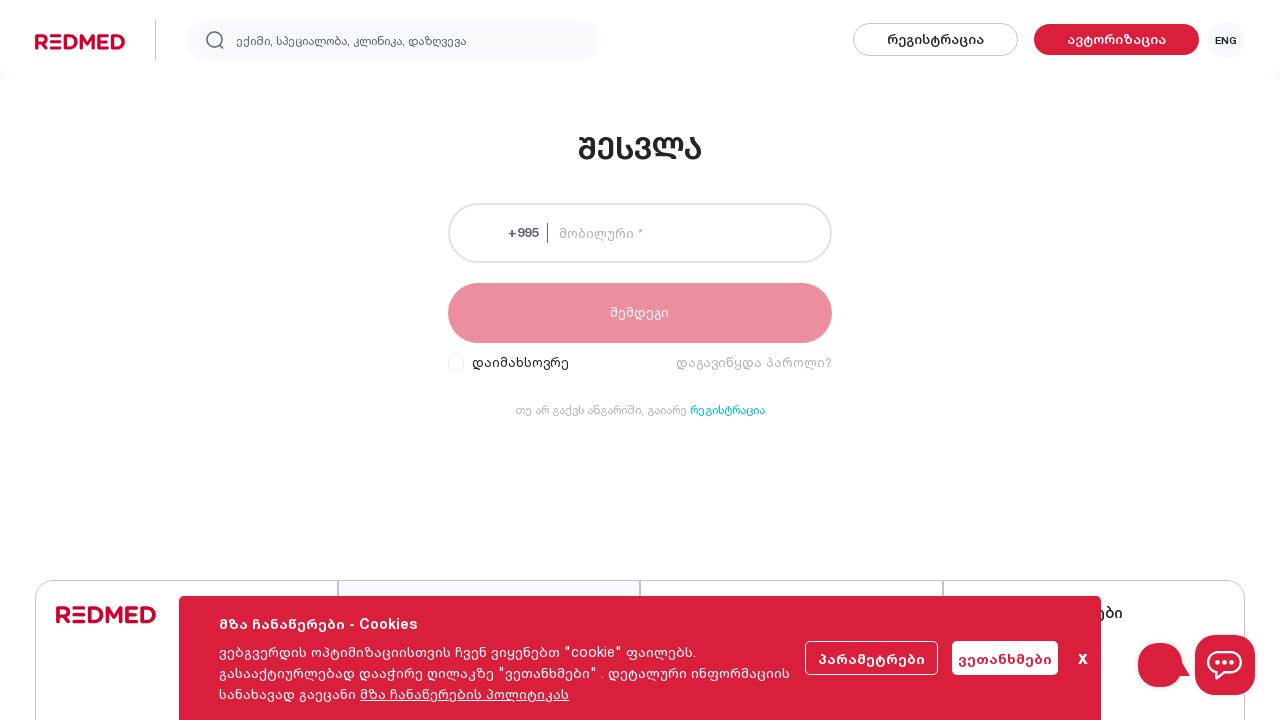

Clicked on Patient (პაციენტი) option at (1094, 499) on text=პაციენტი
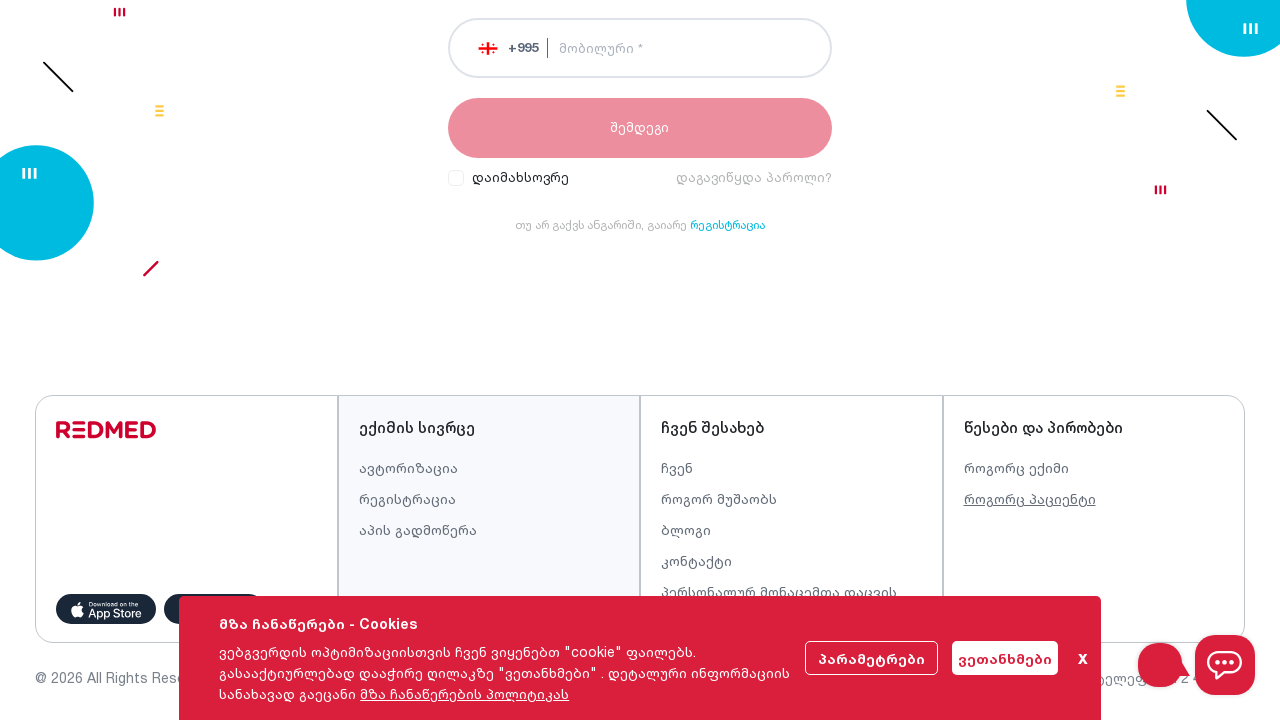

Clicked on Registration (რეგისტრაცია) link at (936, 38) on text=რეგისტრაცია
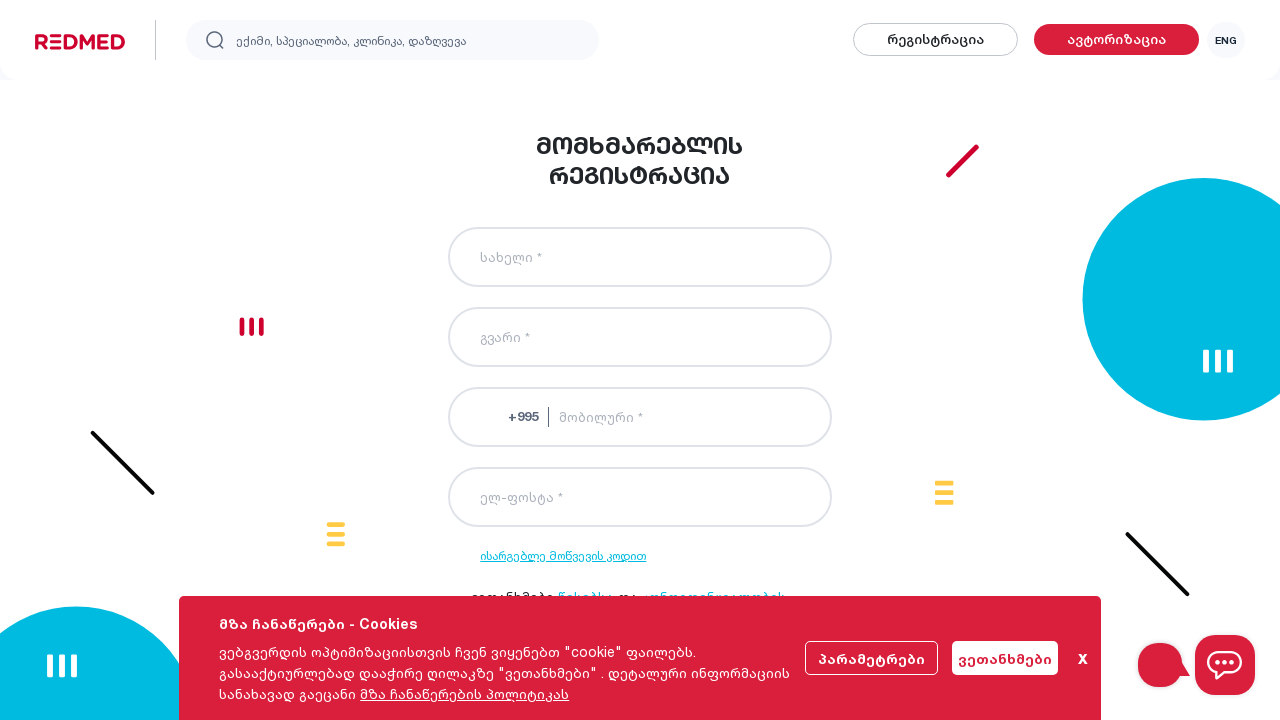

Patient registration page loaded successfully
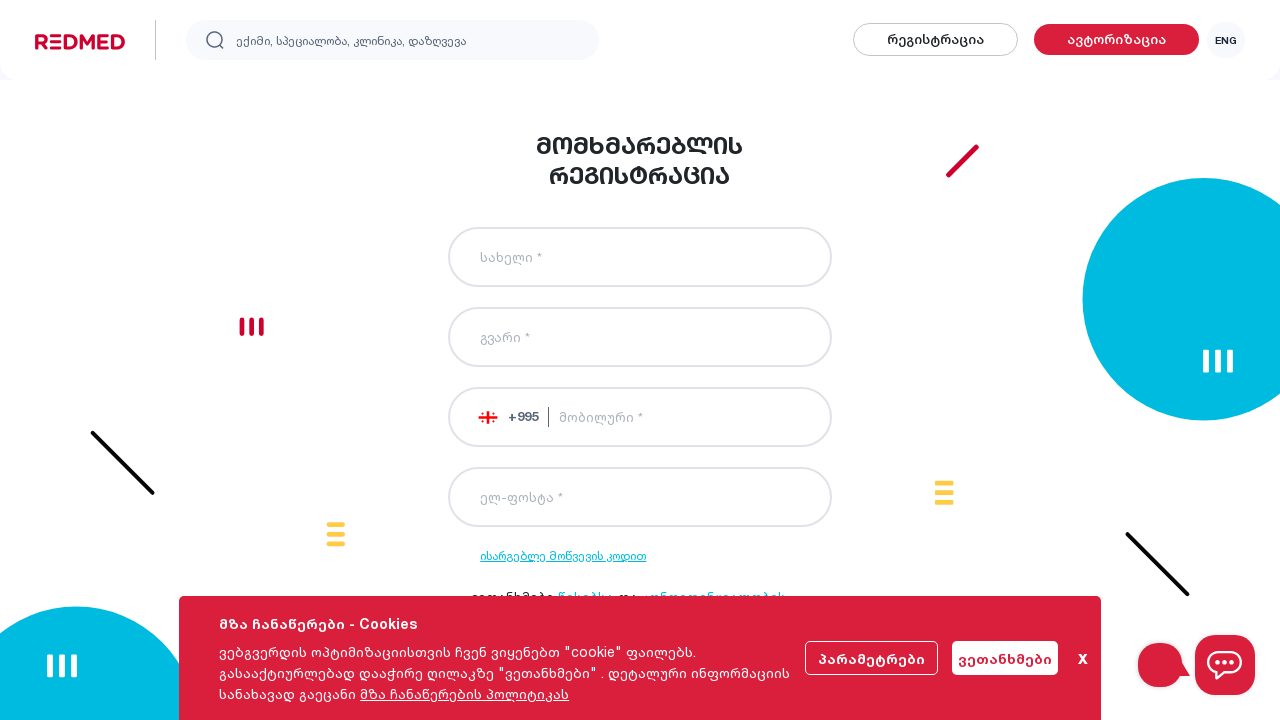

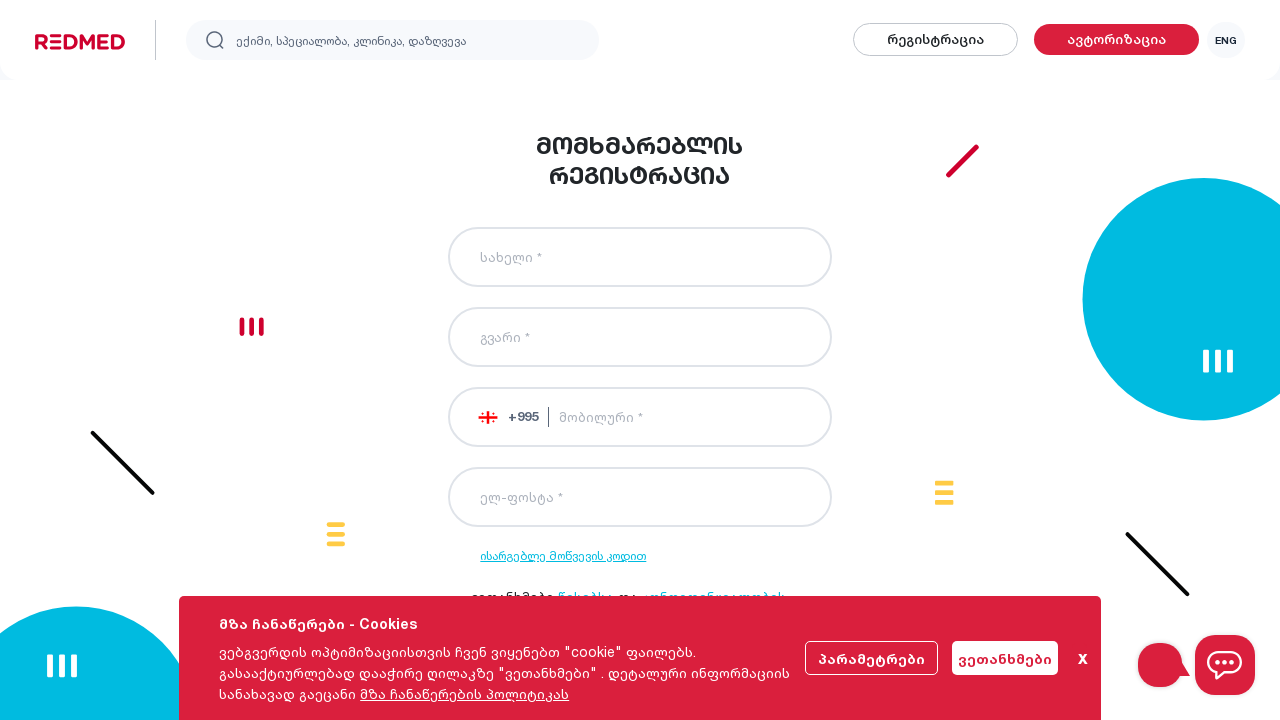